Tests canceling an edit on a completed task at the All filter by pressing Escape

Starting URL: https://todomvc4tasj.herokuapp.com/

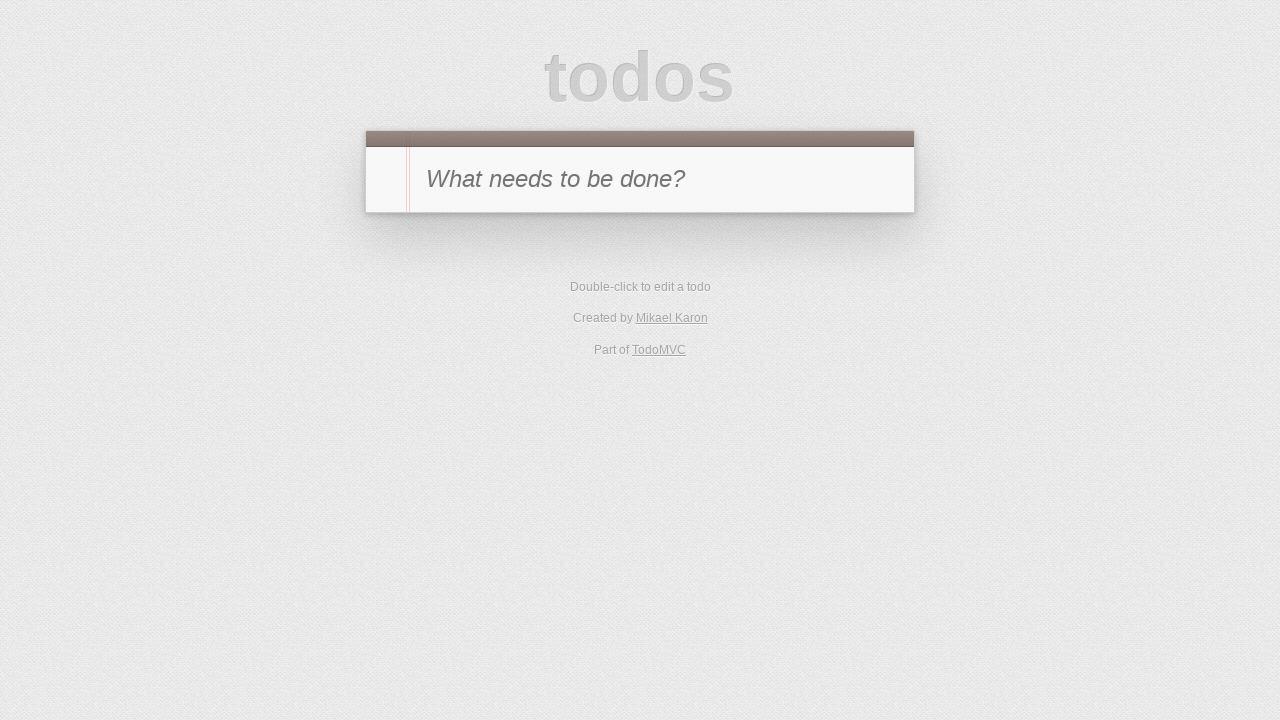

Set up completed task 'a' in localStorage
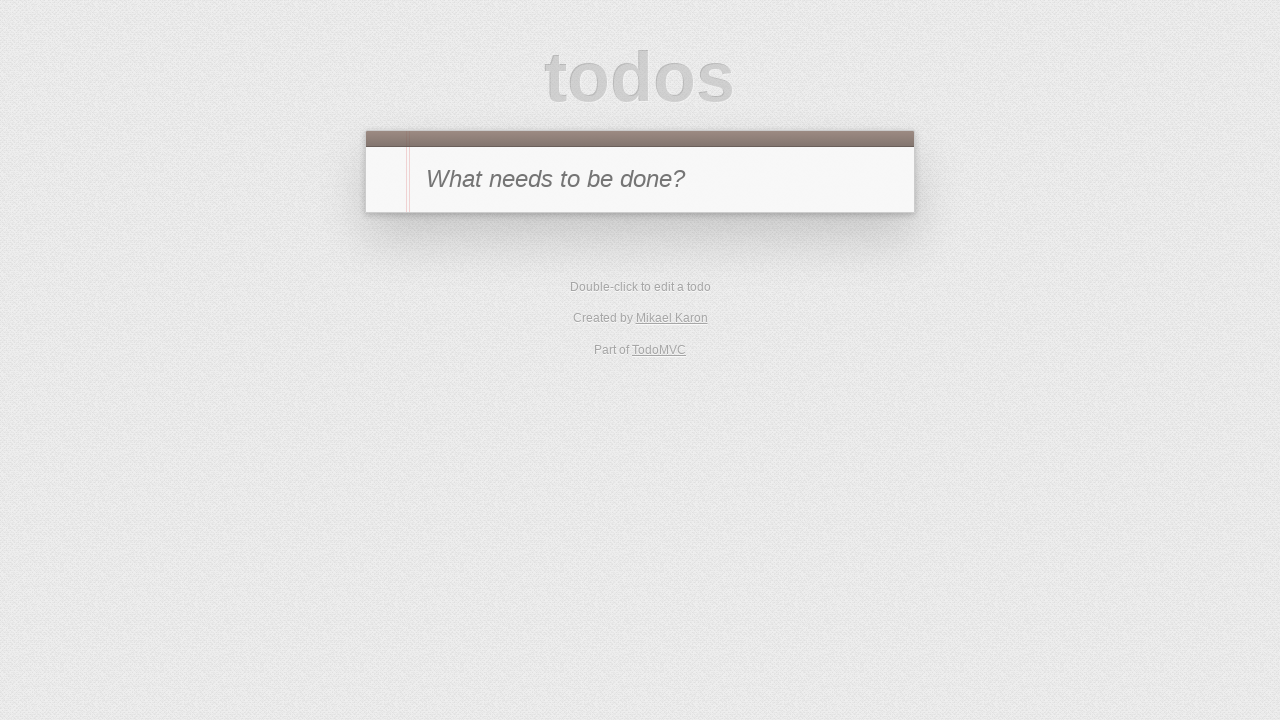

Reloaded page to load task from localStorage
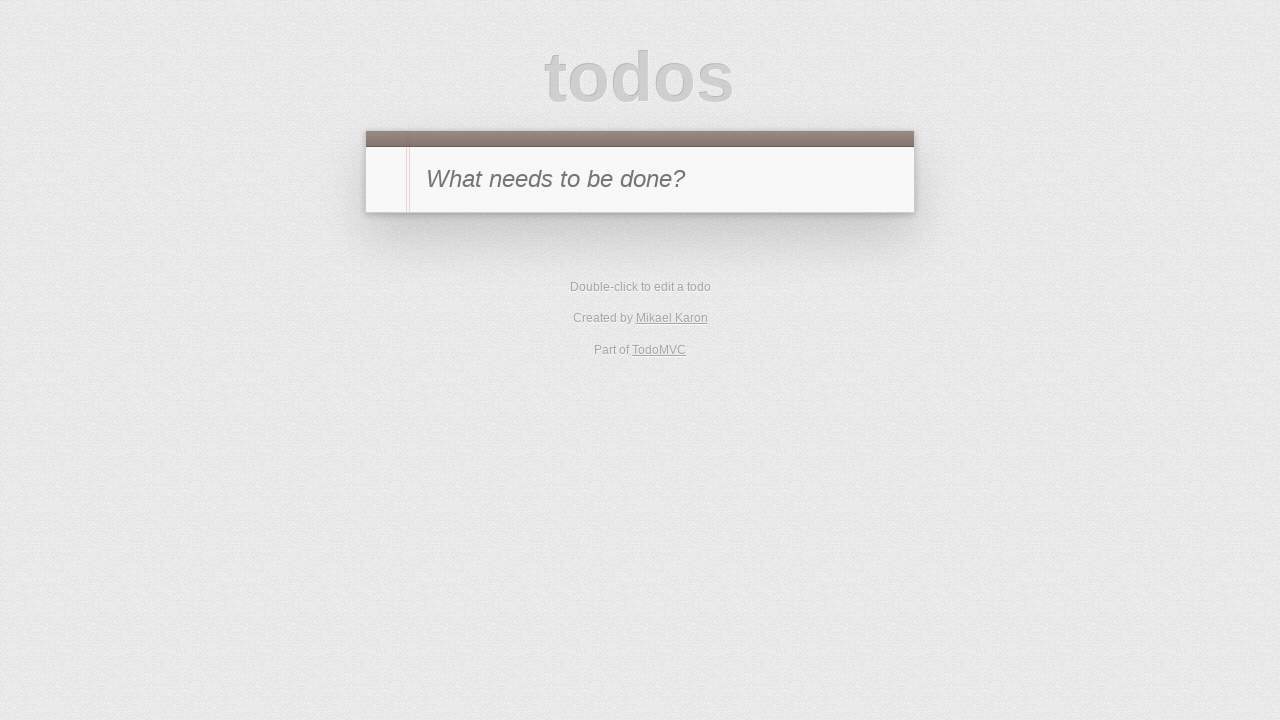

Double-clicked on task 'a' to enter edit mode at (640, 242) on #todo-list li:has-text('a')
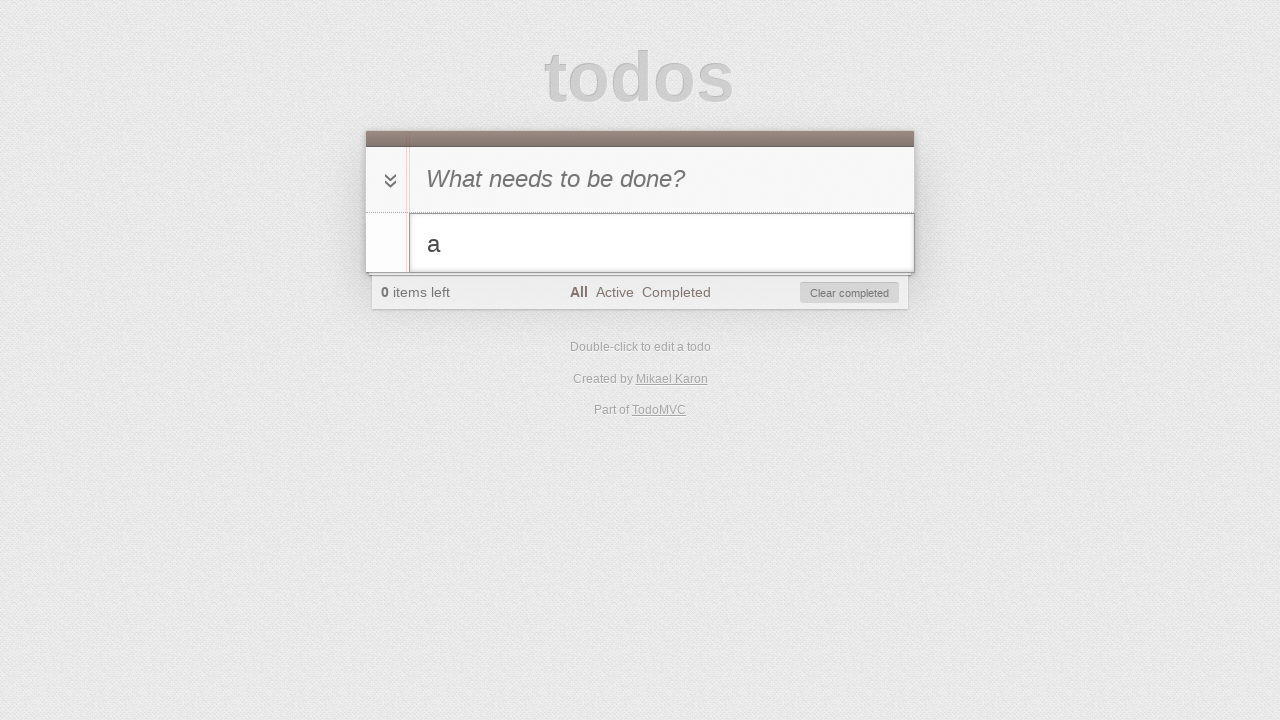

Filled edit field with 'a edited' on #todo-list li.editing .edit
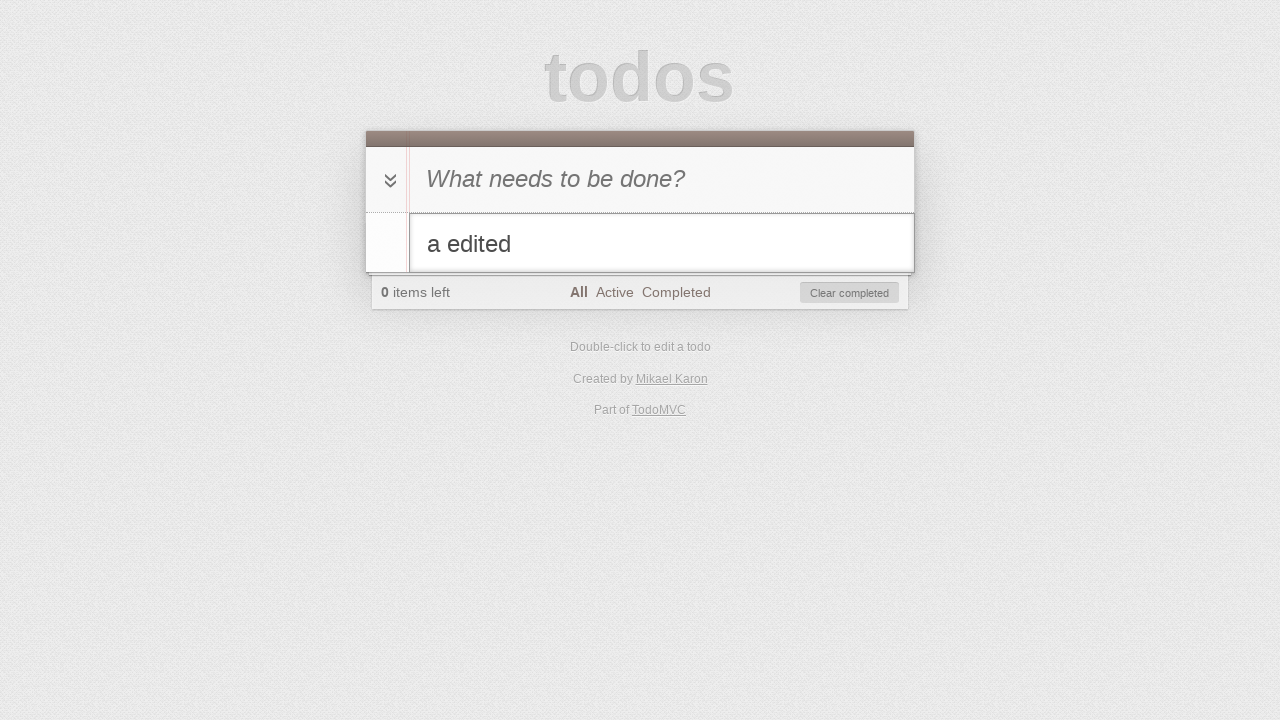

Pressed Escape to cancel editing on #todo-list li.editing .edit
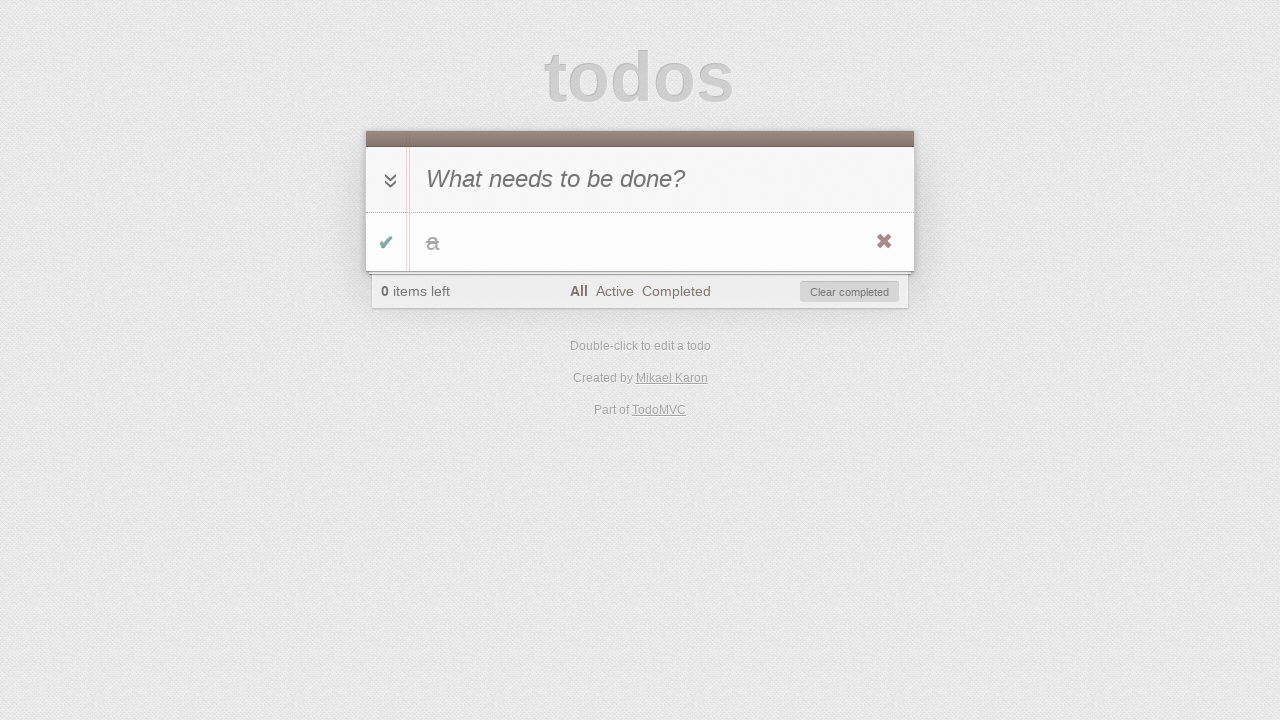

Verified that task text remains 'a' (unchanged)
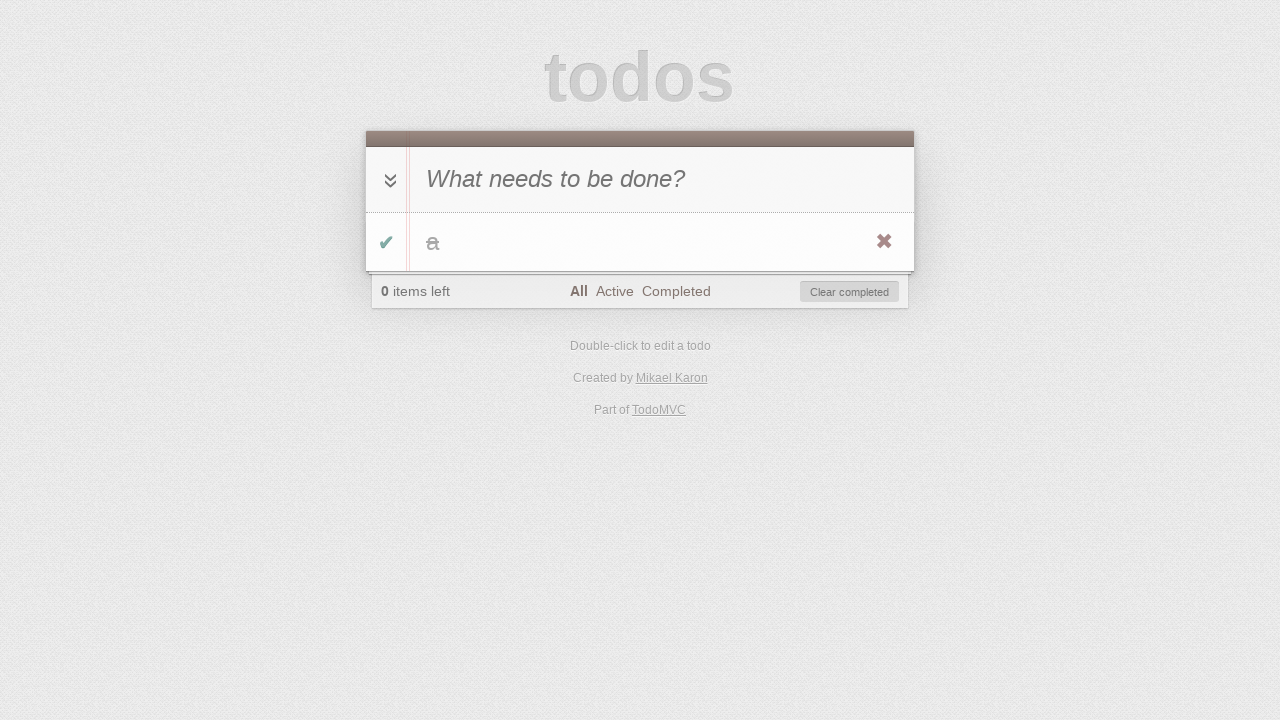

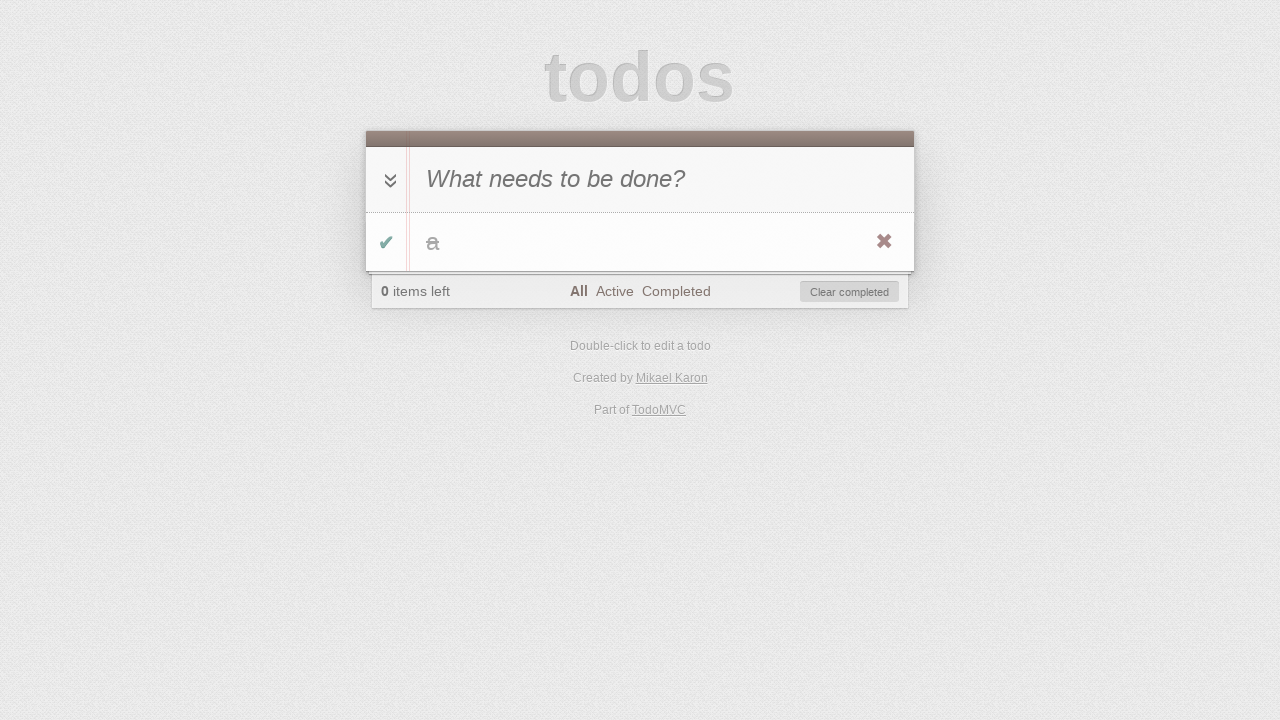